Tests a form validation by filling various fields (name, address, email, phone, etc.) and submitting the form to verify field validation colors

Starting URL: https://bonigarcia.dev/selenium-webdriver-java/data-types.html

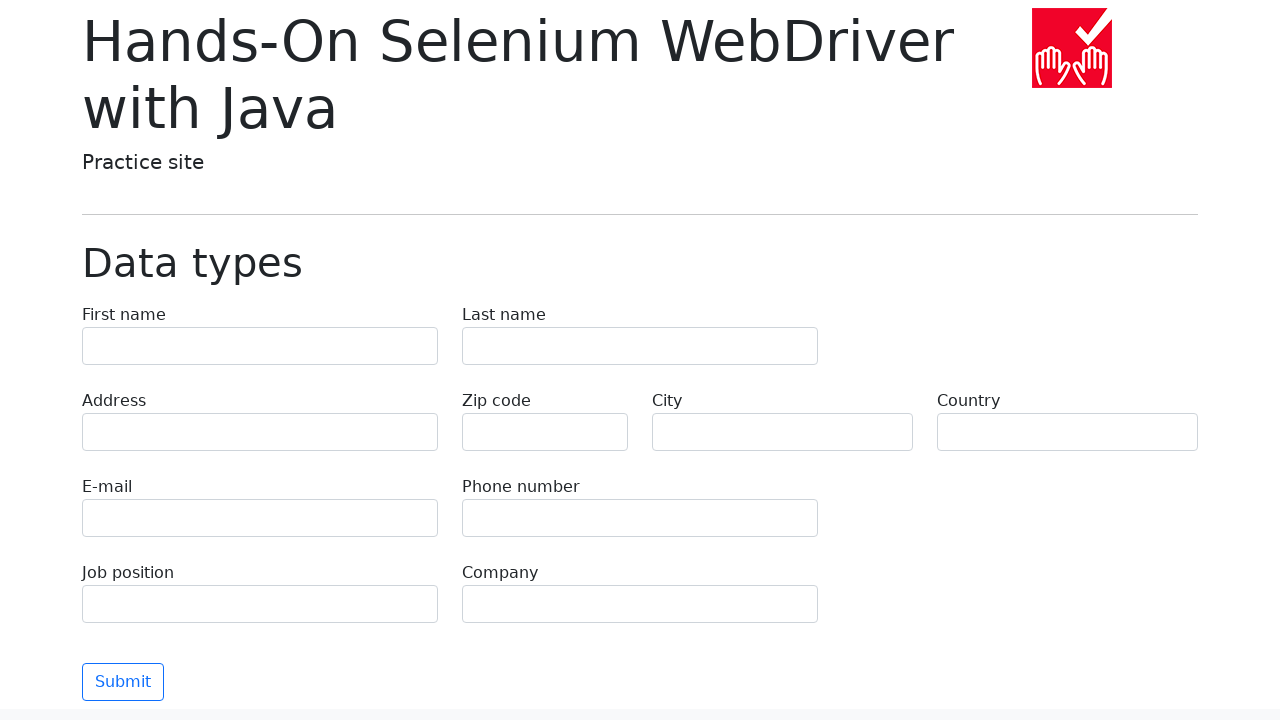

Filled first name field with 'Петр' on input[name='first-name']
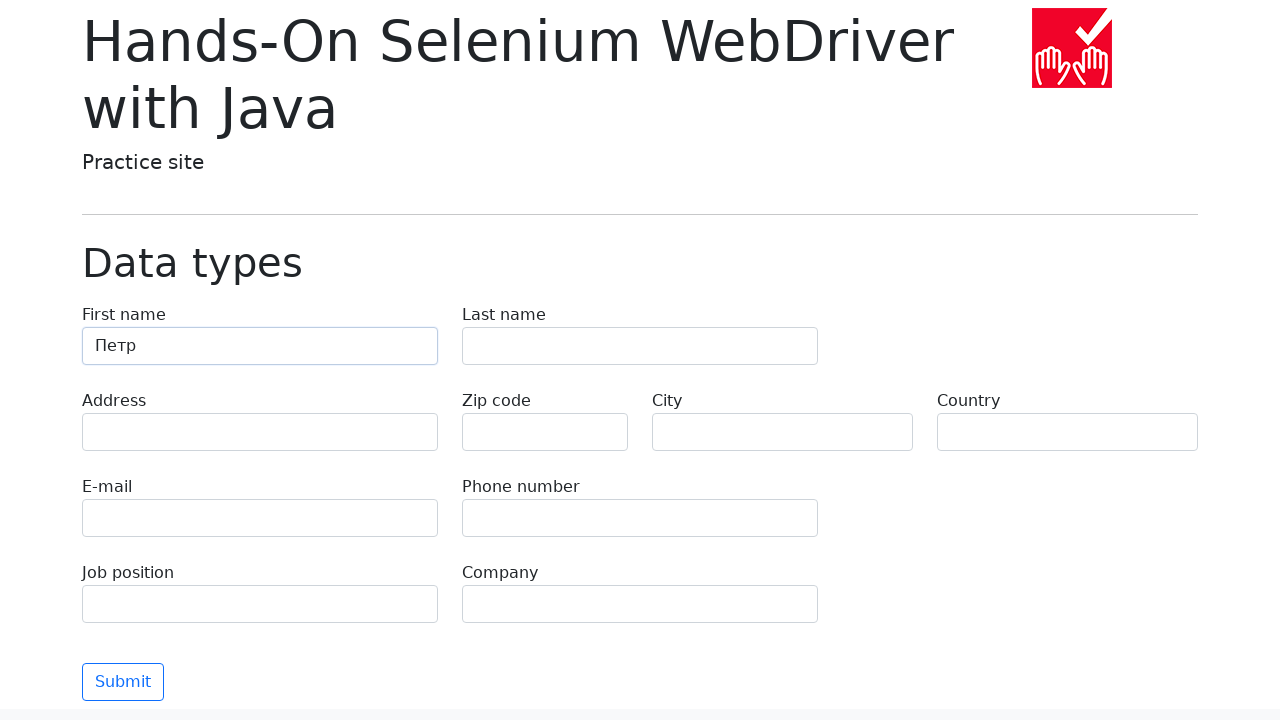

Filled last name field with 'Иванов' on input[name='last-name']
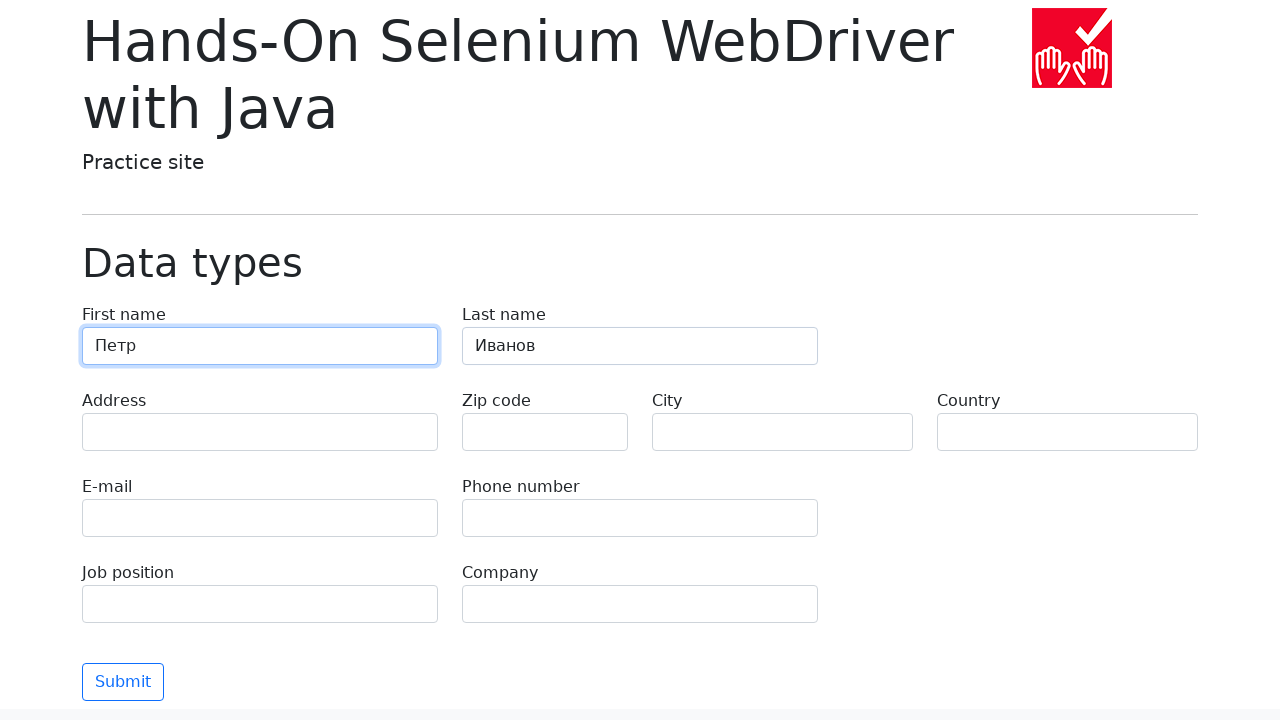

Filled address field with 'Советсткая, 1' on input[name='address']
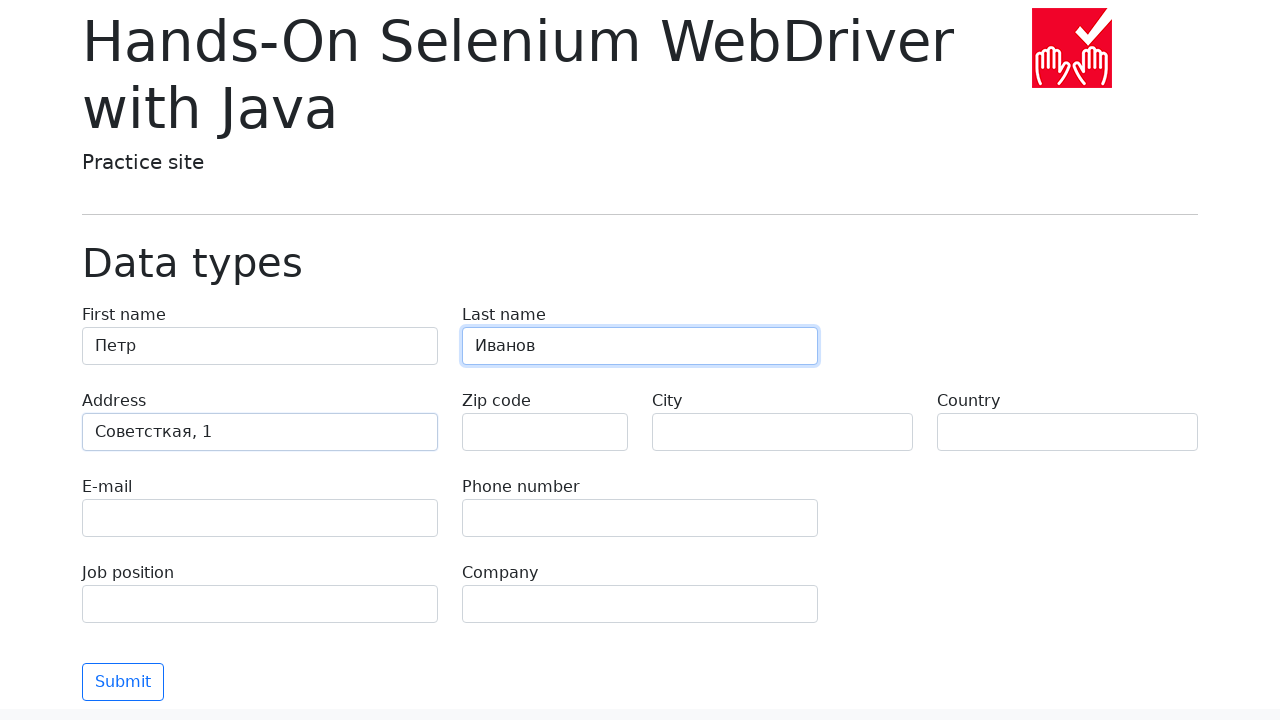

Filled email field with 'testemail@ya.ru' on input[name='e-mail']
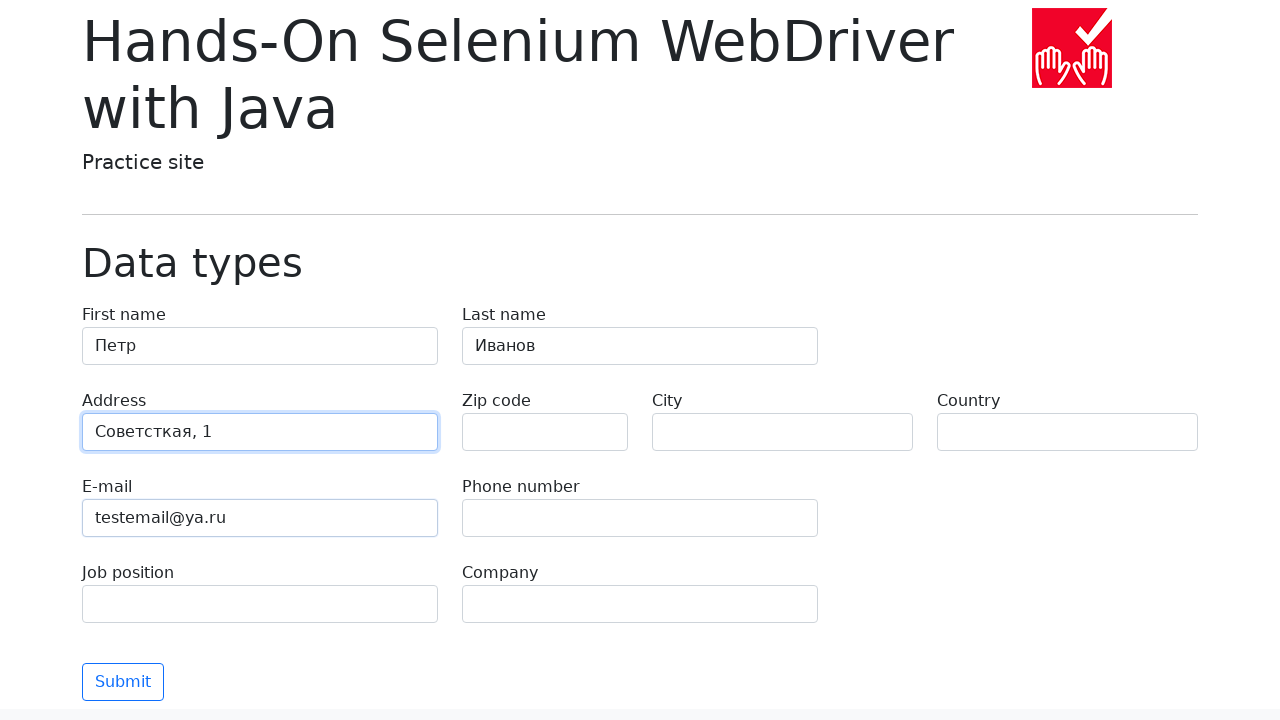

Filled phone field with '+76543210987' on input[name='phone']
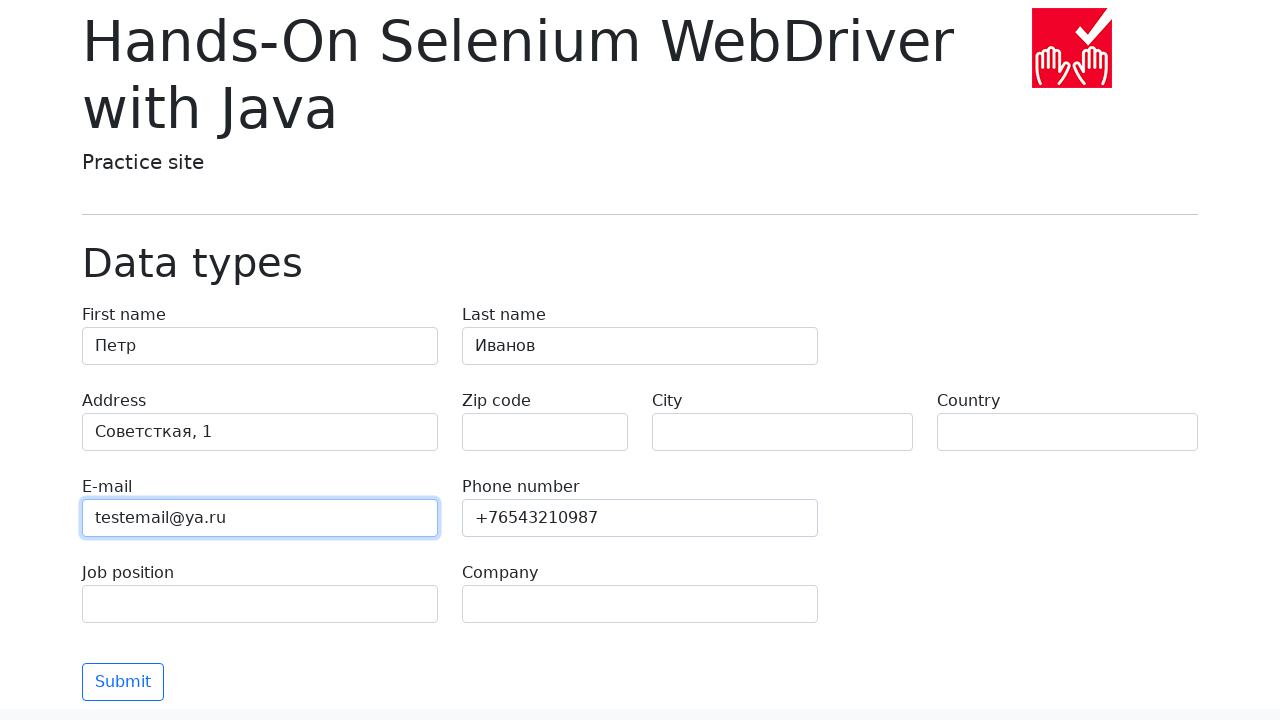

Left zip code field empty for validation test on input[name='zip-code']
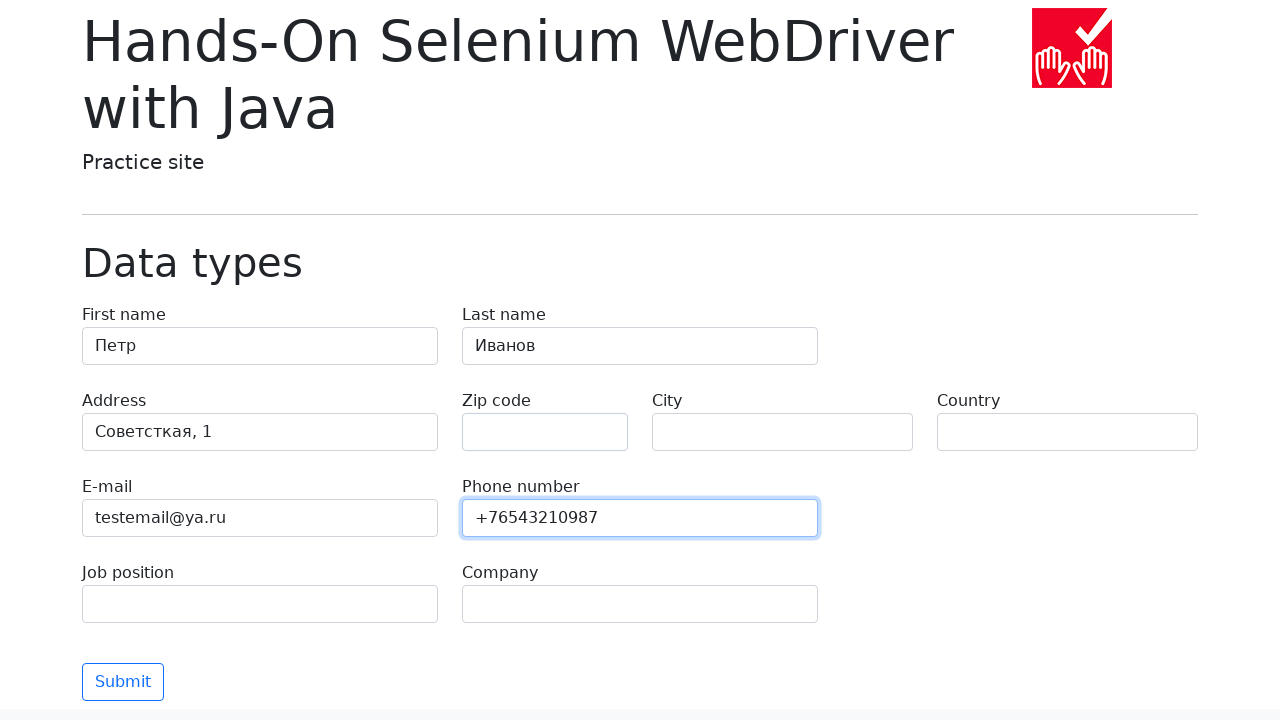

Filled city field with 'Киров' on input[name='city']
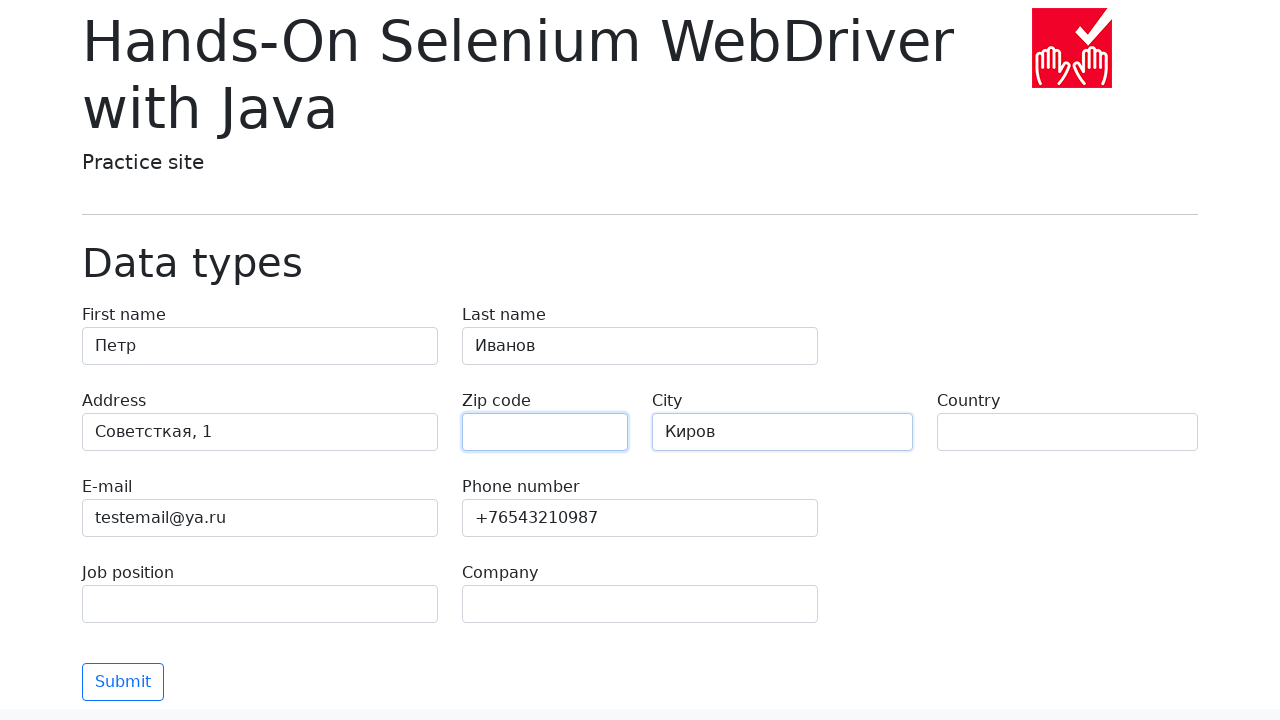

Filled country field with 'Россия' on input[name='country']
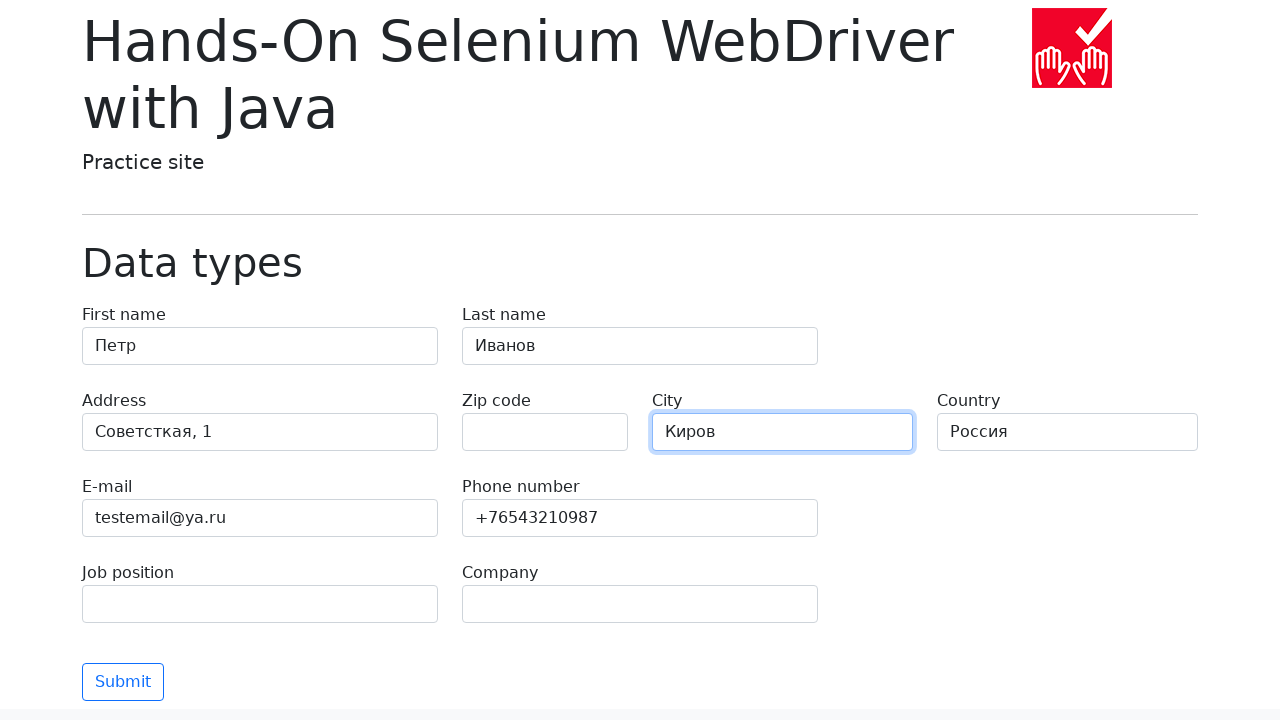

Filled job position field with 'Профессор кислых щщей' on input[name='job-position']
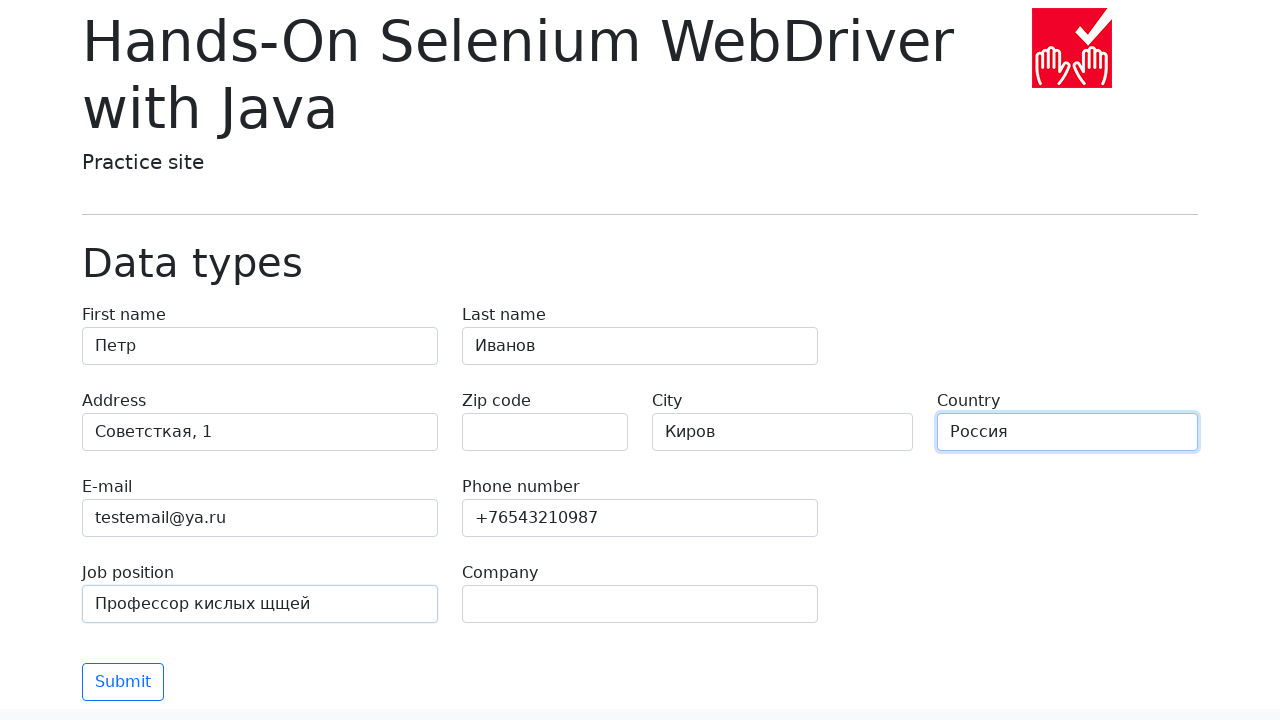

Filled company field with 'Мелко_Мягк' on input[name='company']
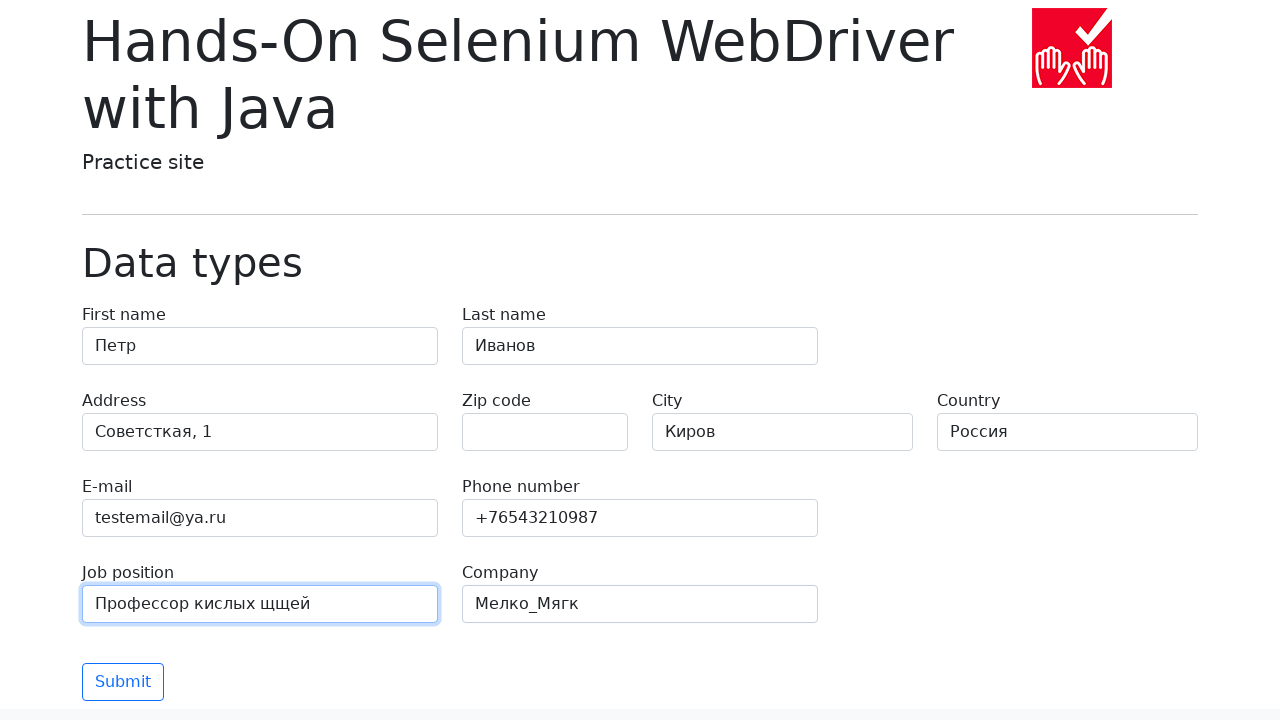

Clicked submit button to submit form at (123, 682) on button[type='submit']
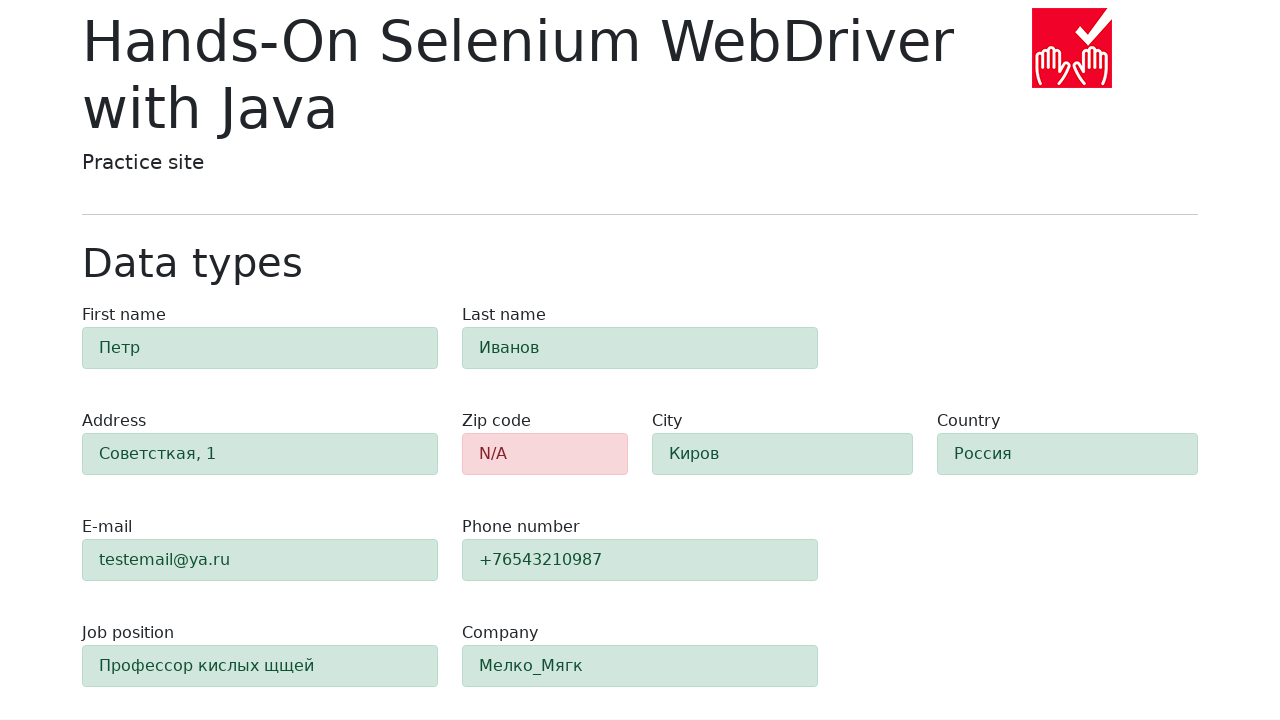

Waited 1000ms for form submission to process
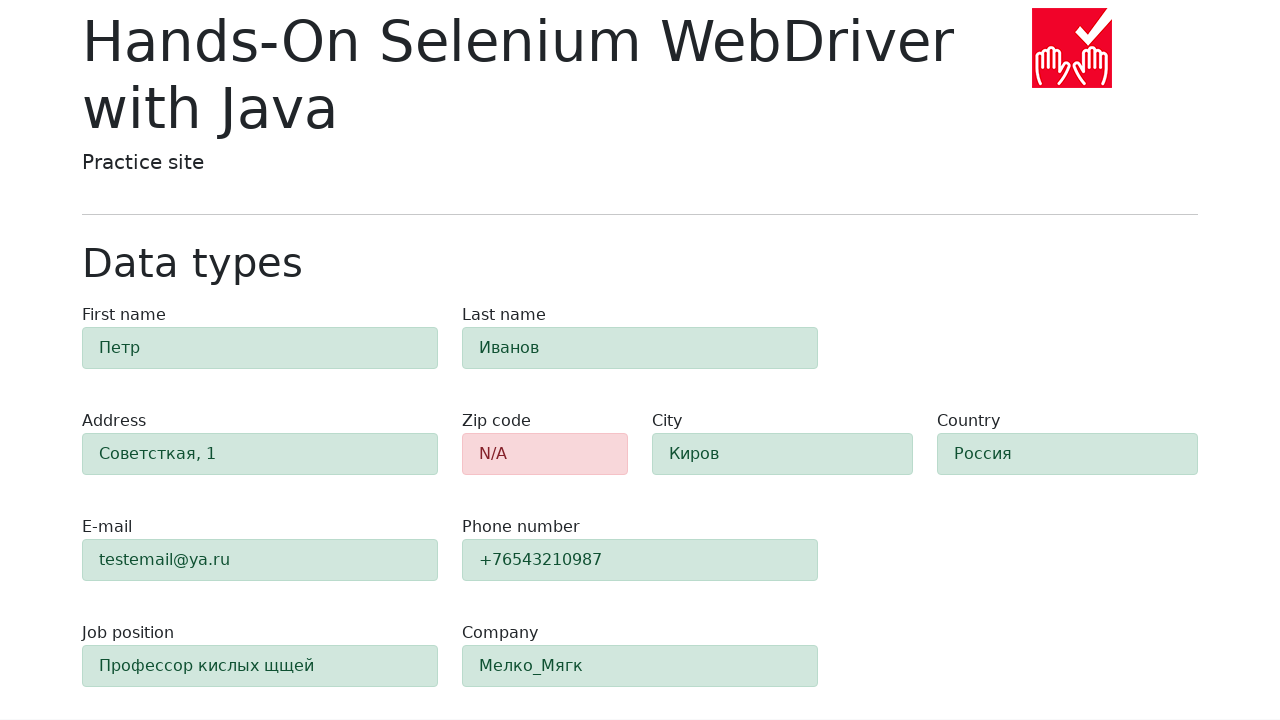

Form validation completed and result elements loaded
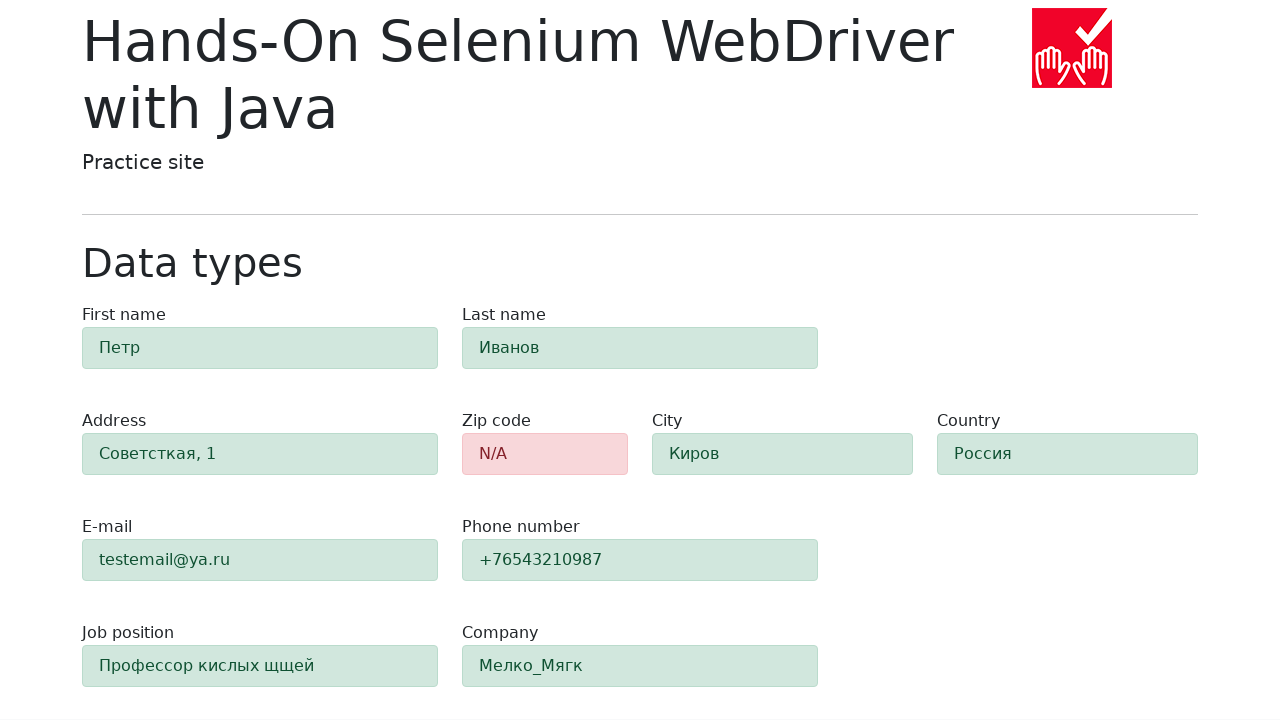

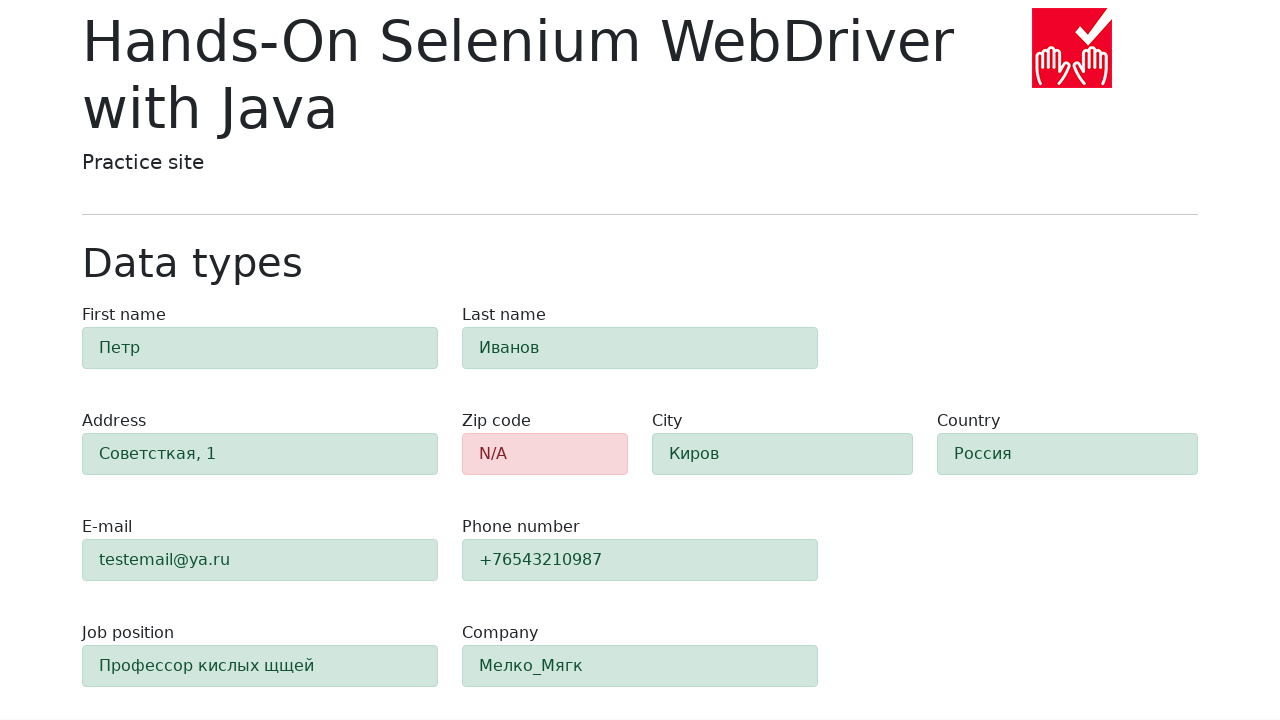